Tests checkbox functionality by navigating to a checkboxes page, finding all checkbox elements, and verifying that the last checkbox is selected/checked by default.

Starting URL: http://the-internet.herokuapp.com/checkboxes

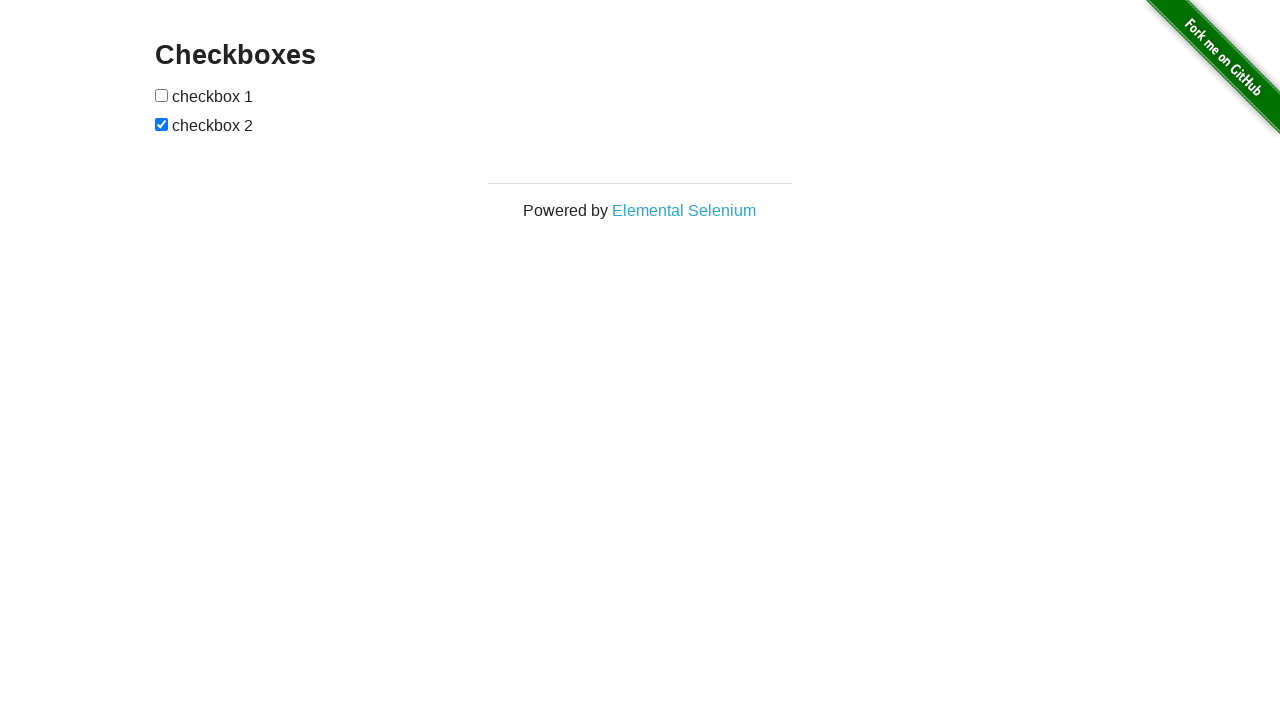

Waited for checkbox elements to be present on the page
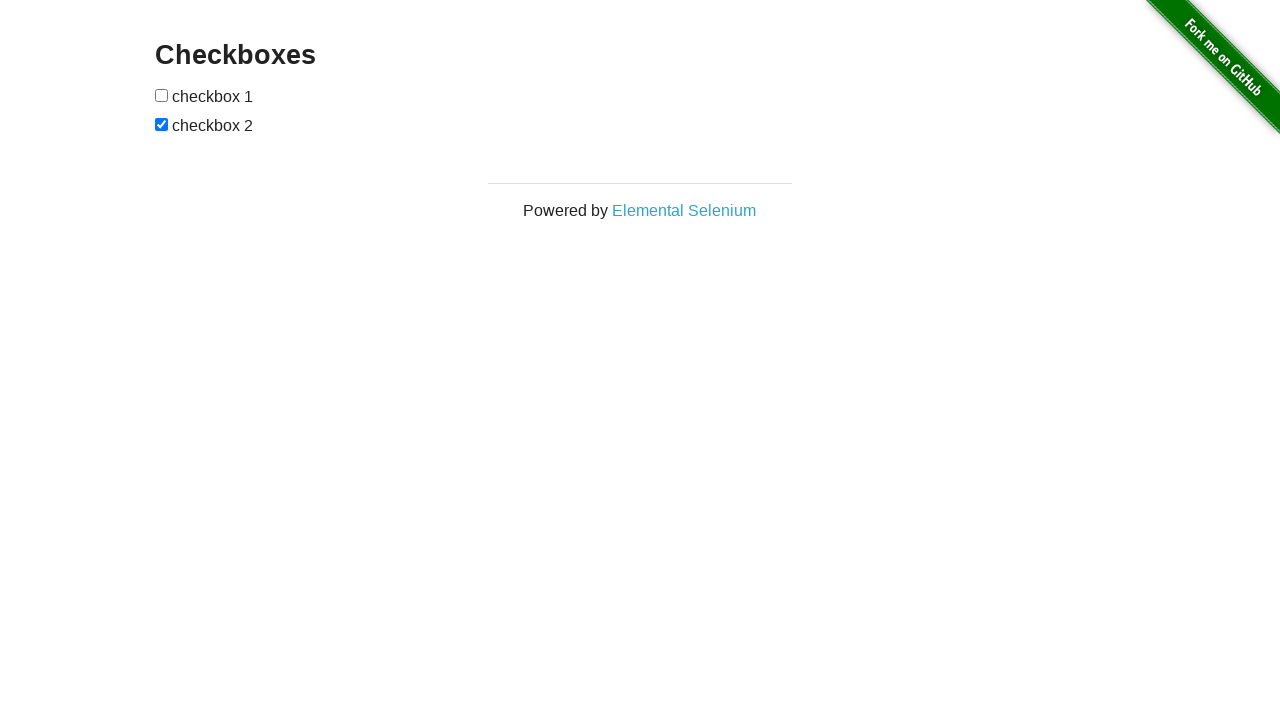

Located all checkbox elements on the page
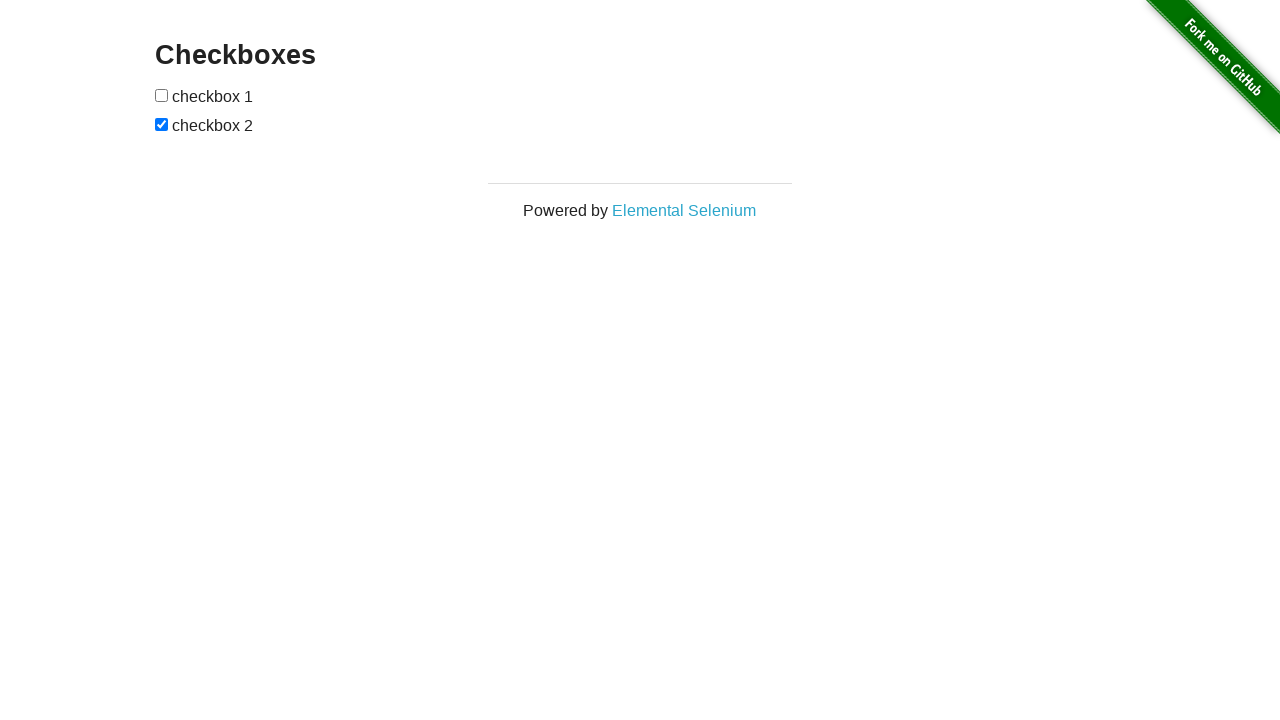

Verified that at least 2 checkboxes are present on the page
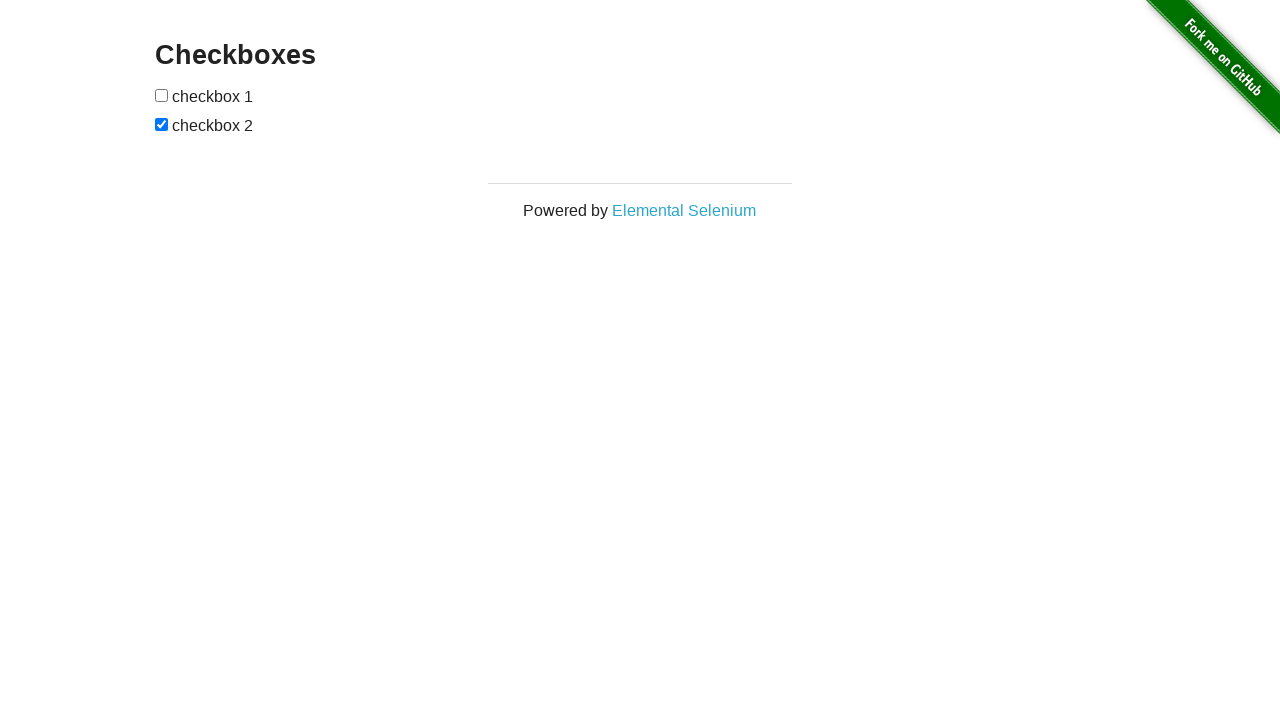

Selected the last checkbox element
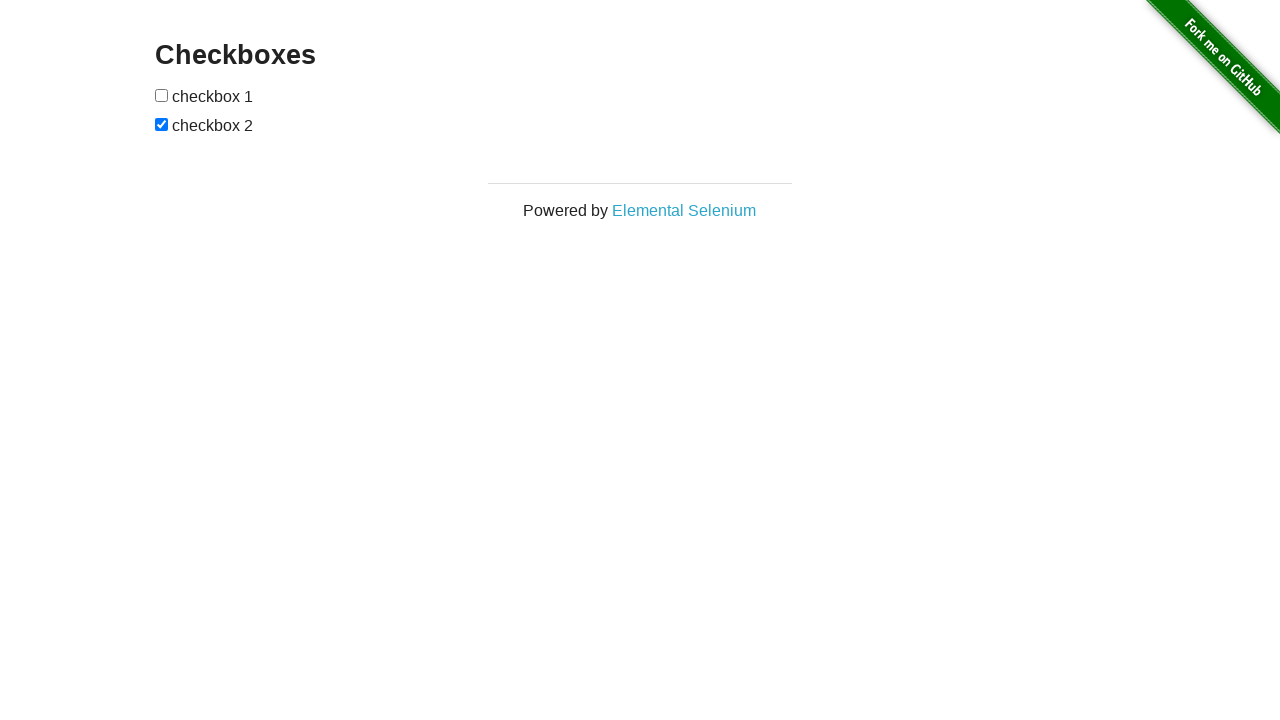

Verified that the last checkbox is checked by default
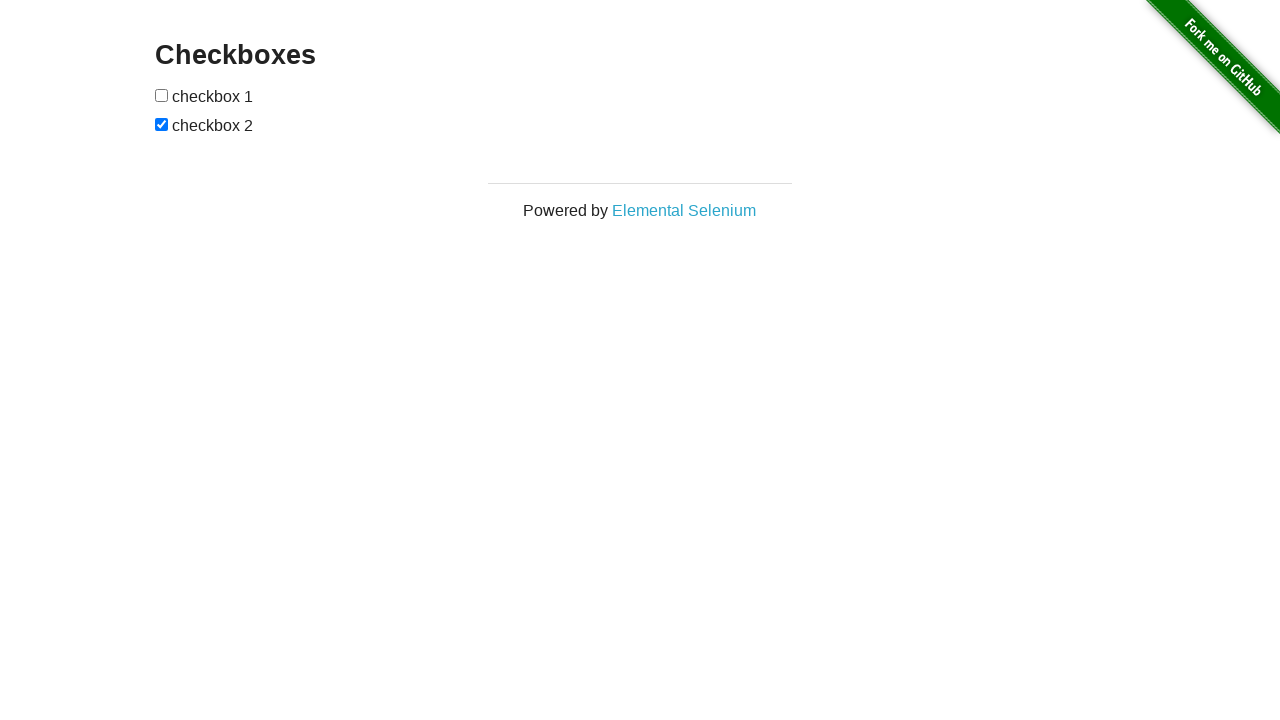

Selected the first checkbox element
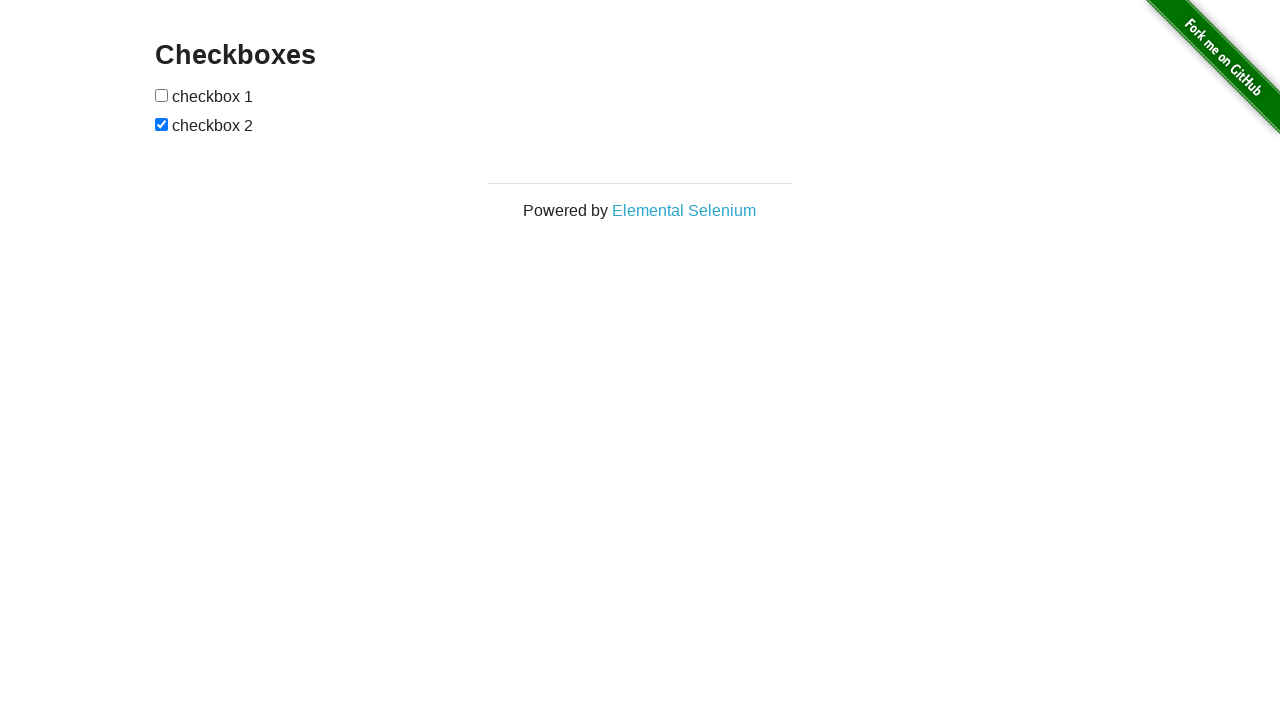

Verified that the first checkbox is unchecked by default
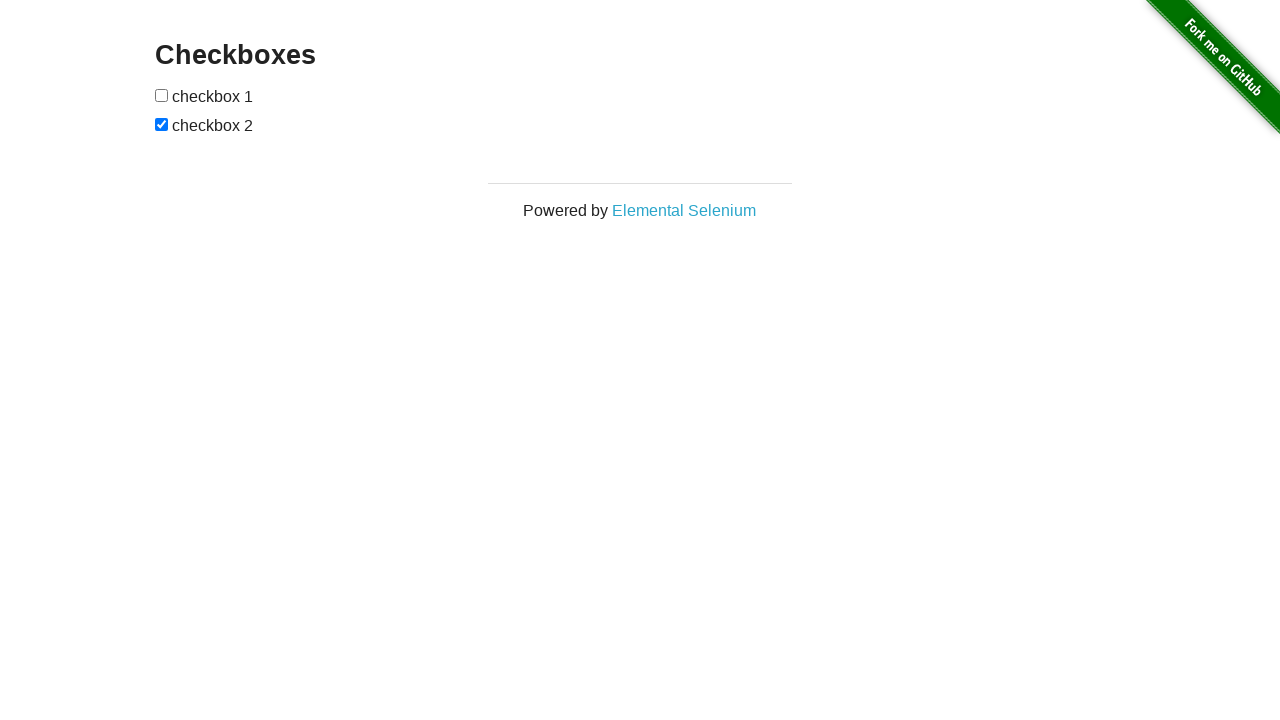

Clicked the first checkbox to check it at (162, 95) on input[type="checkbox"] >> nth=0
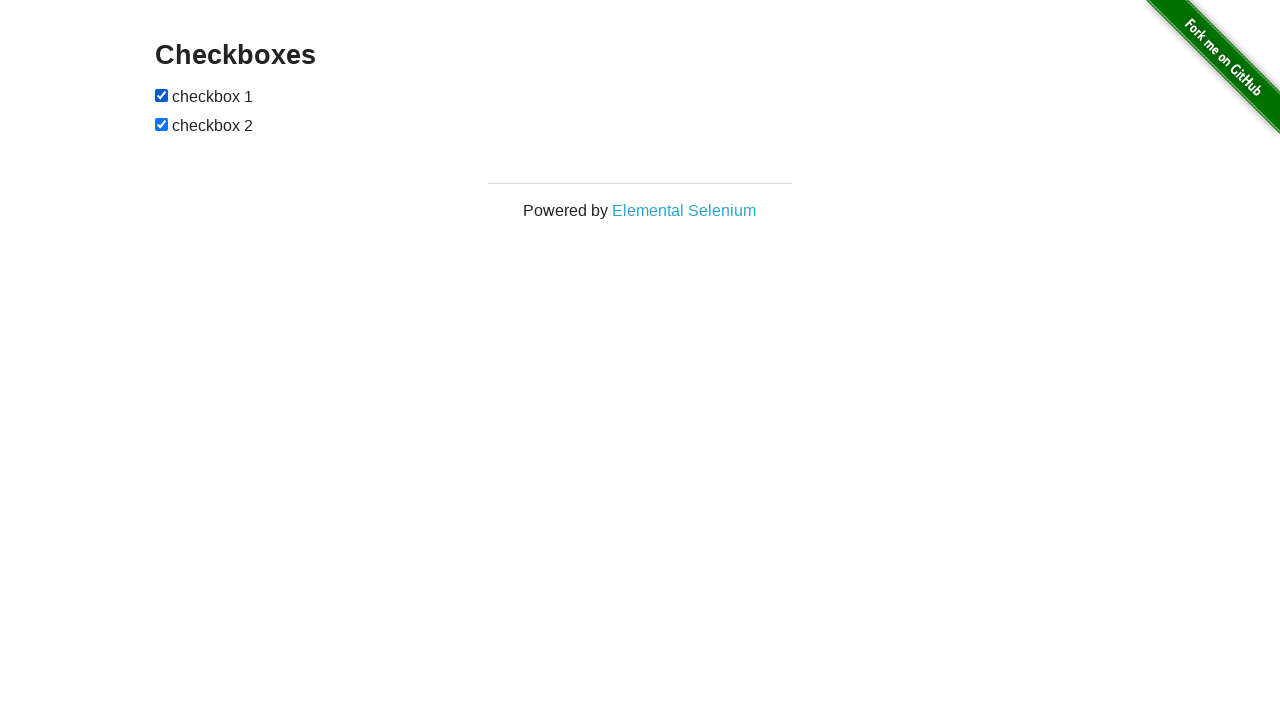

Verified that the first checkbox is now checked after clicking
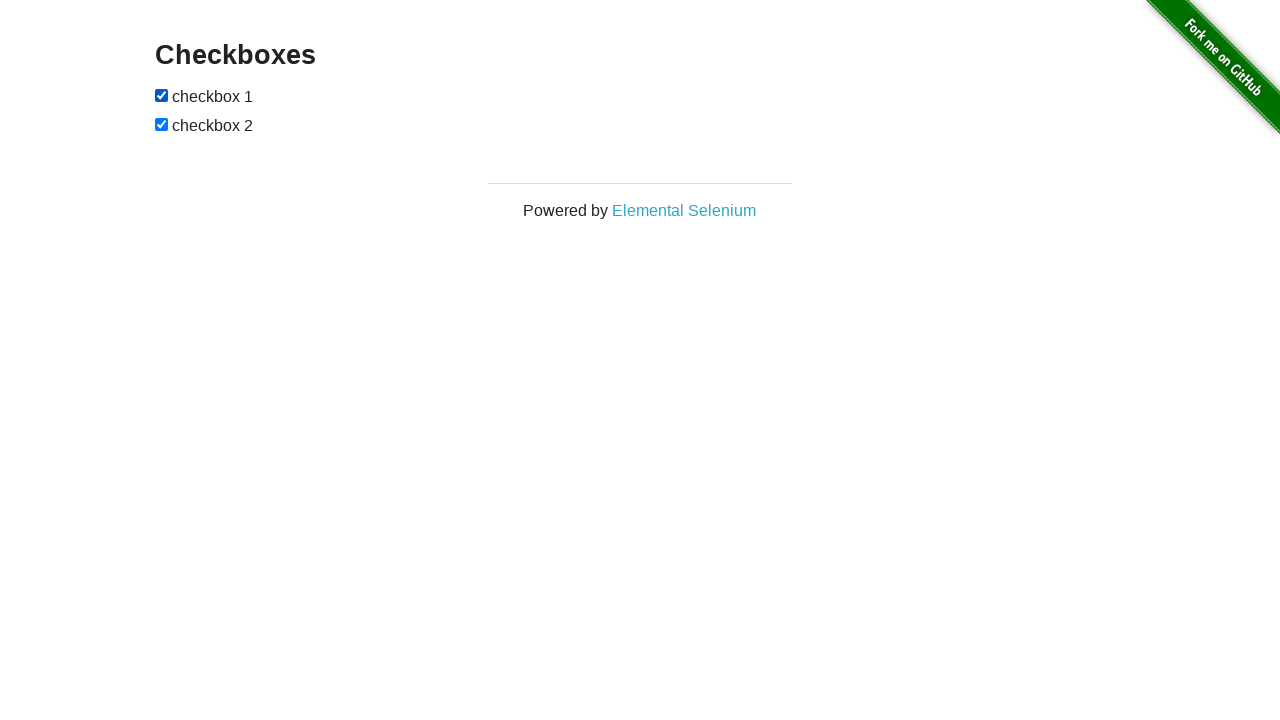

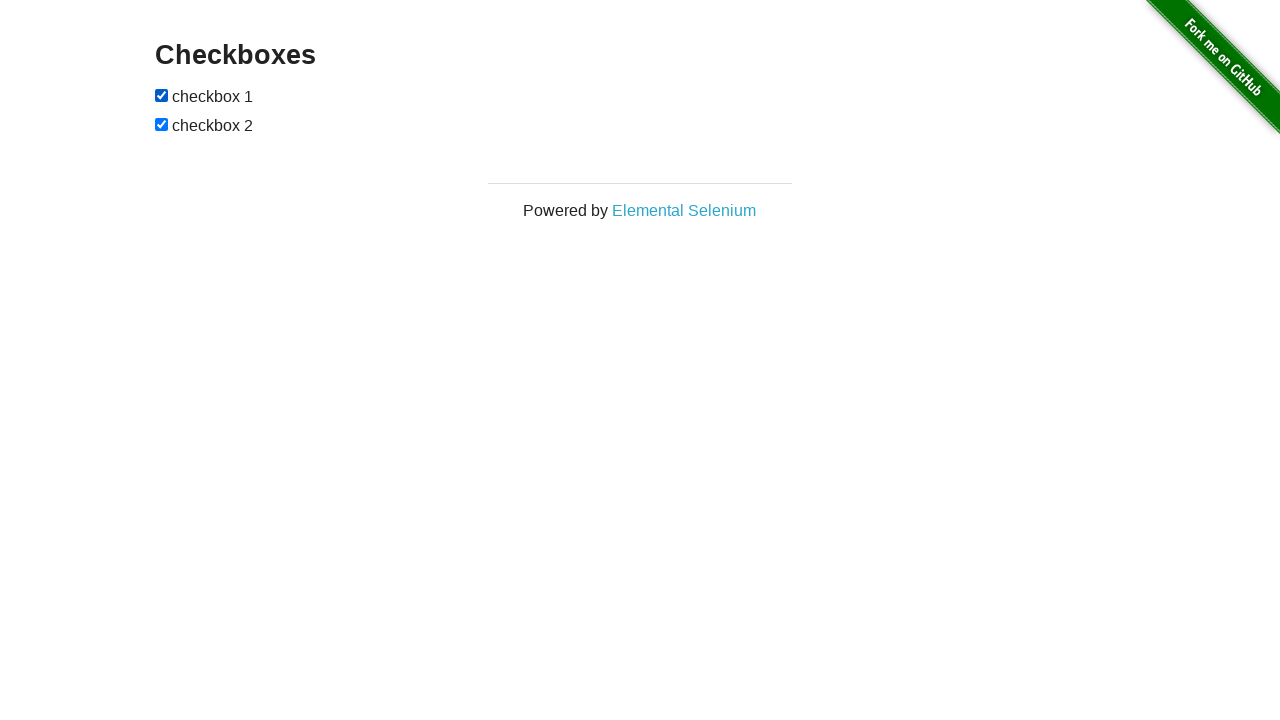